Tests a text box form by filling in full name, email, current address, and permanent address fields, then submitting the form and verifying the submitted data is displayed

Starting URL: http://demoqa.com/text-box

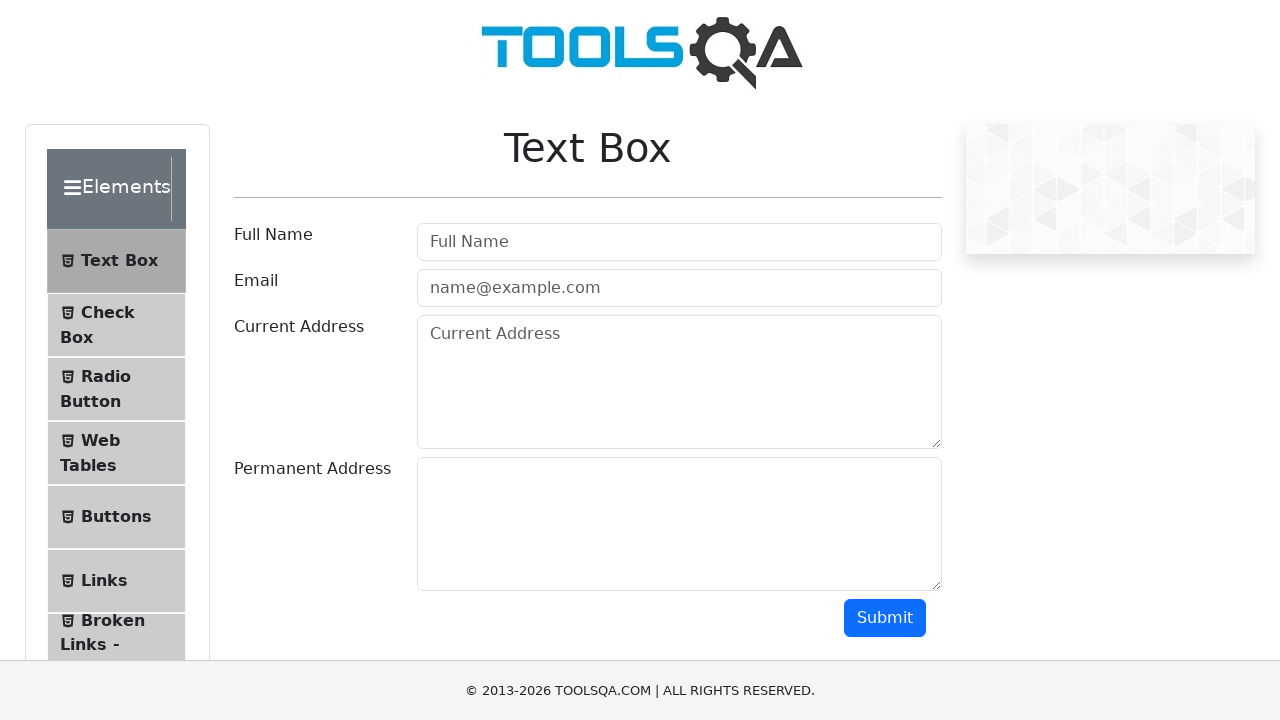

Filled full name field with 'Automation' on #userName
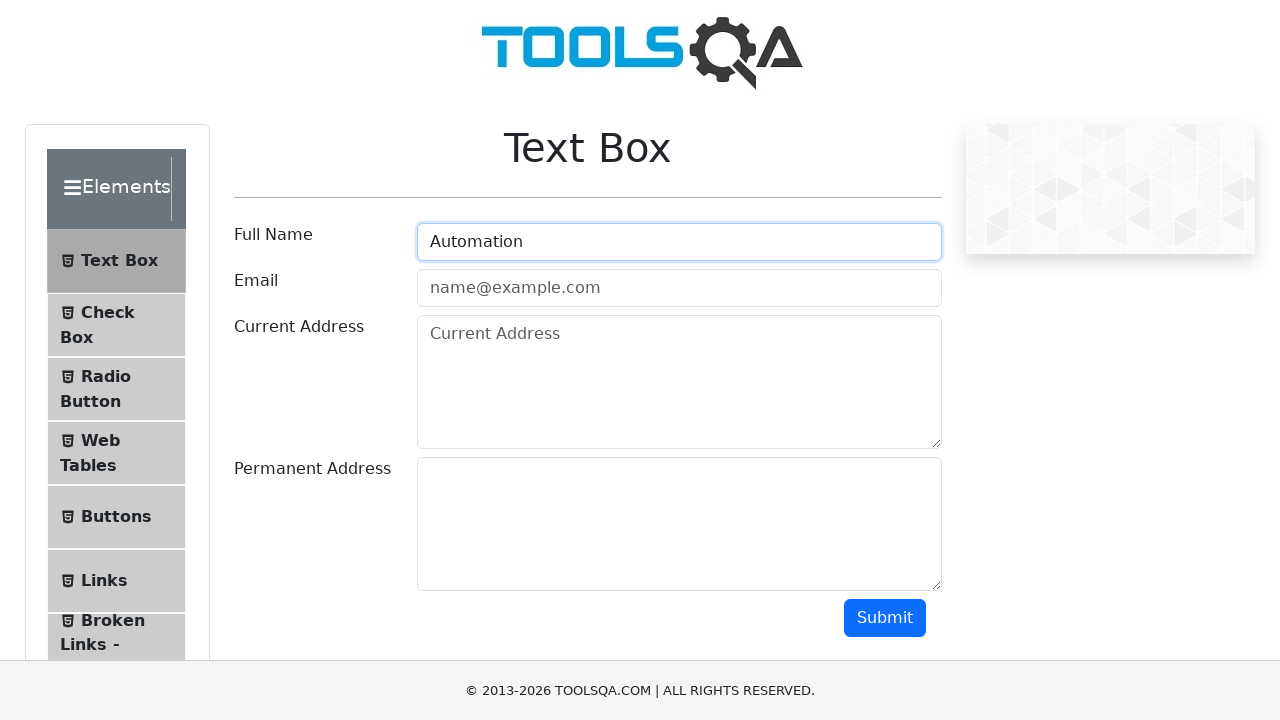

Filled email field with 'Testing@gmail.com' on #userEmail
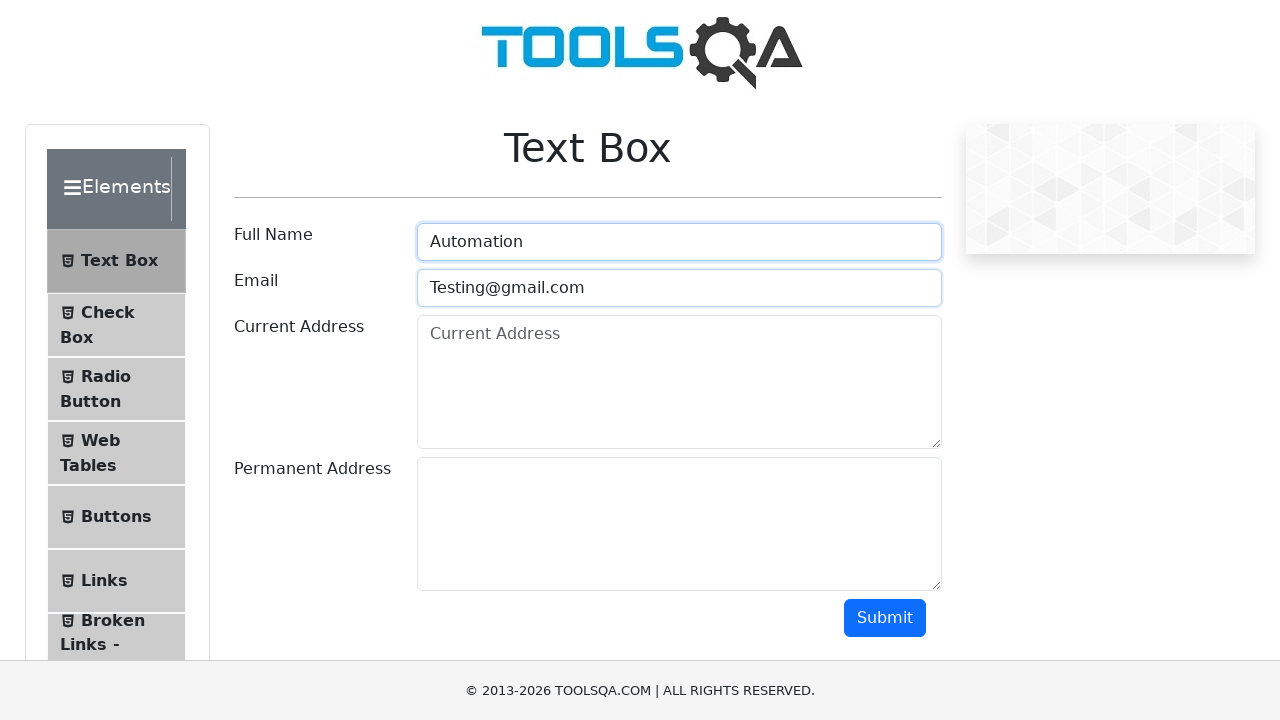

Filled current address field with 'Testing Current Address' on #currentAddress
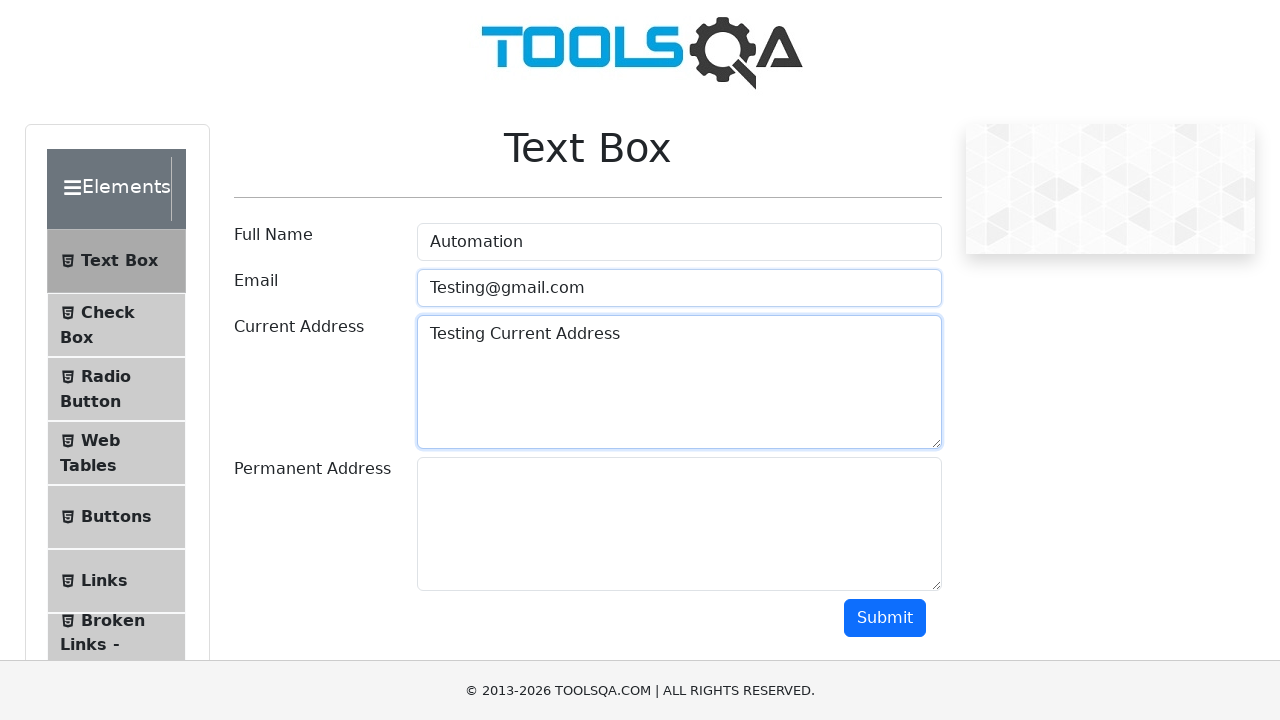

Filled permanent address field with 'Testing Permanent Address' on #permanentAddress
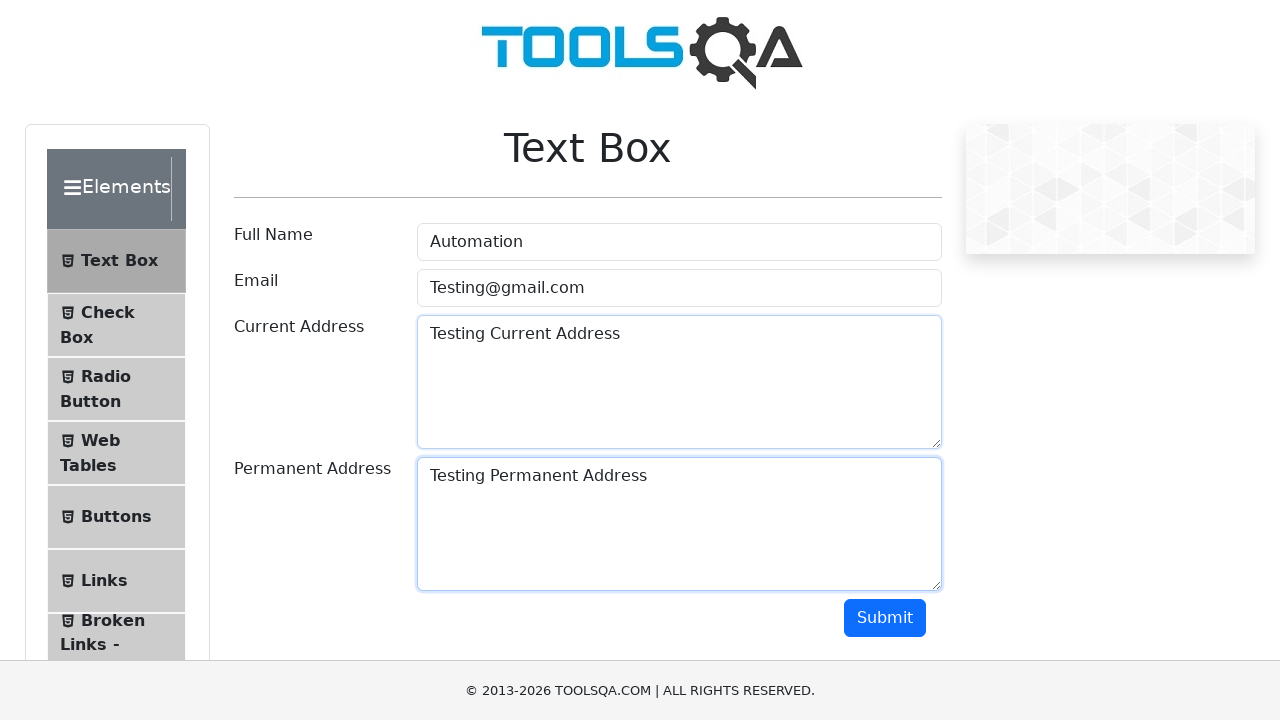

Clicked submit button to submit the form at (885, 618) on #submit
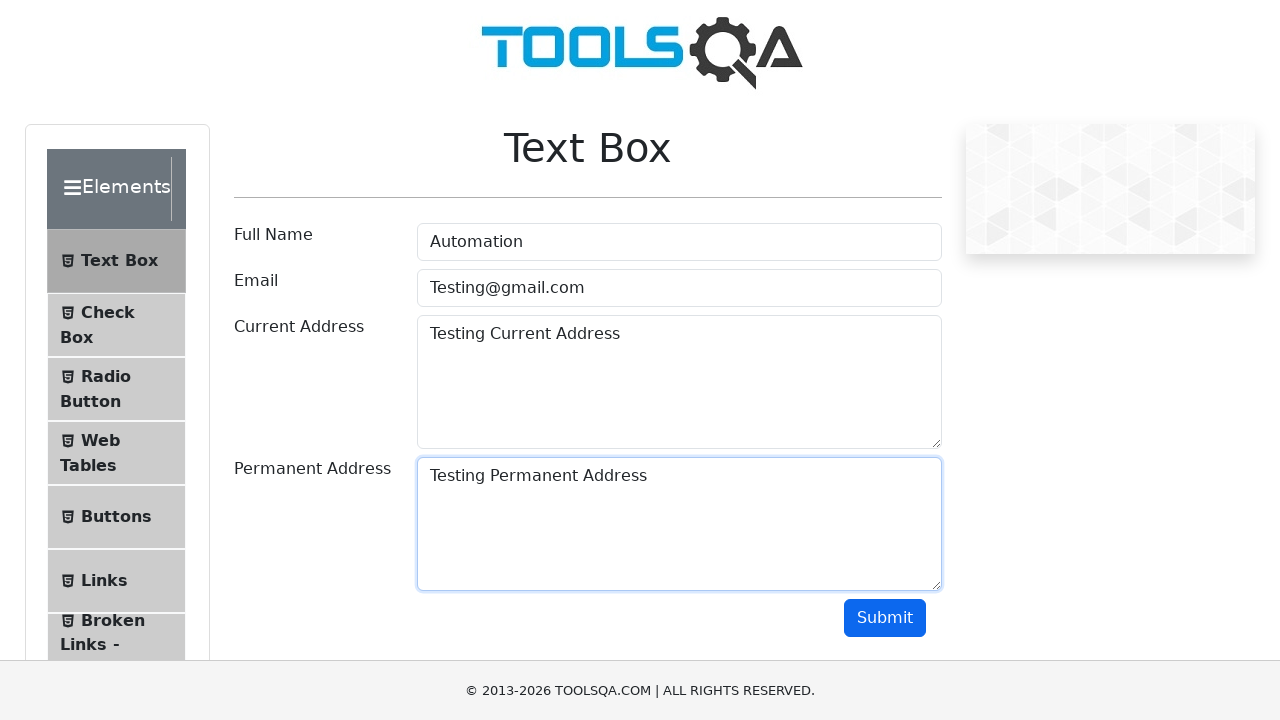

Waited for submitted data to be displayed
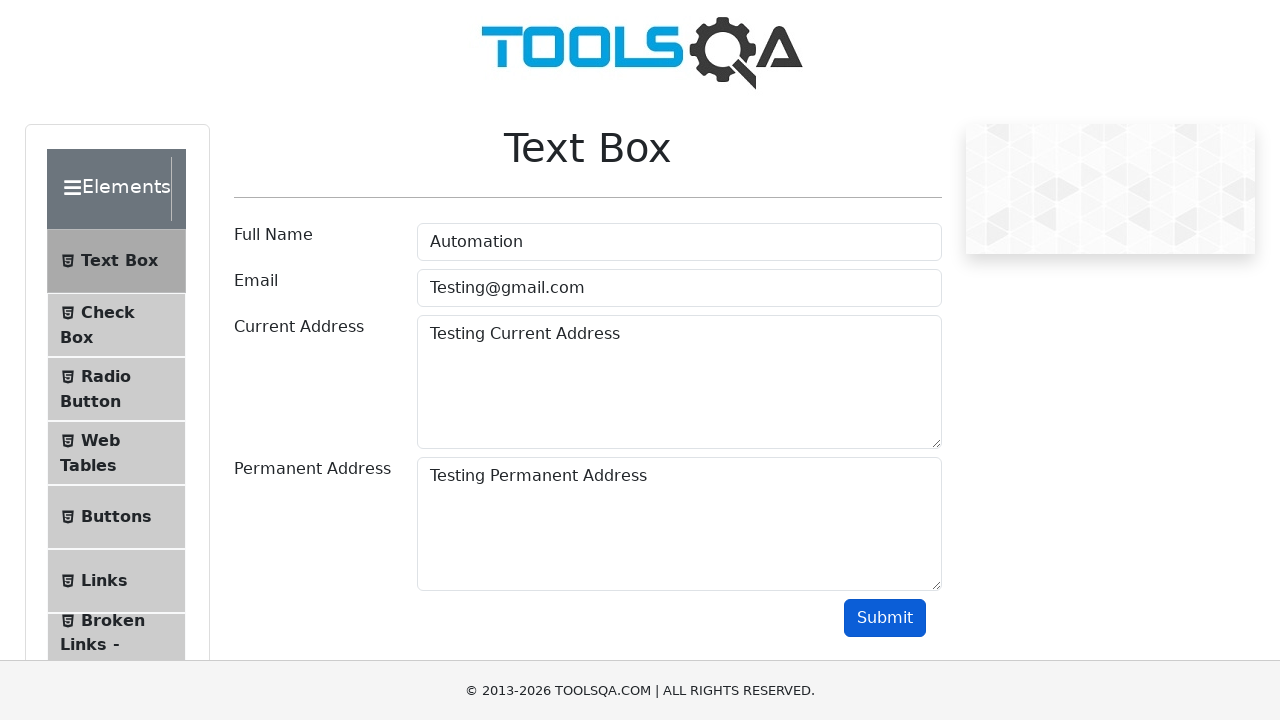

Located name element in submitted data
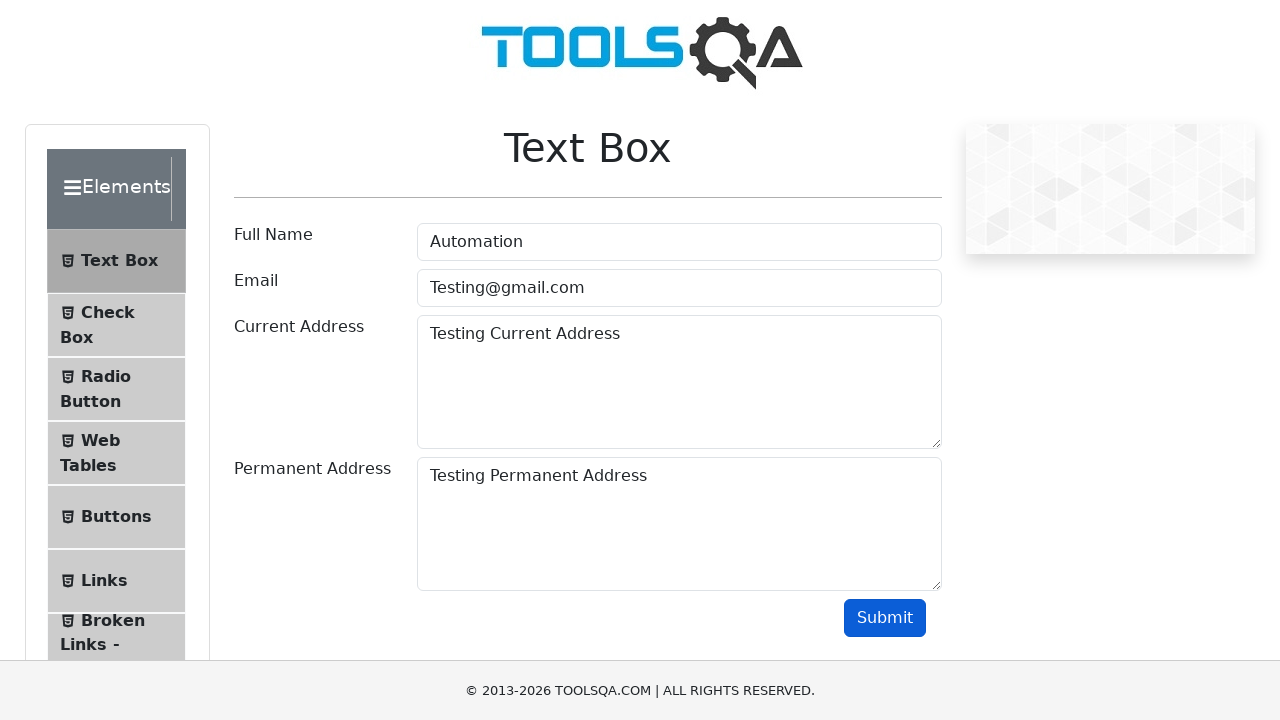

Located email element in submitted data
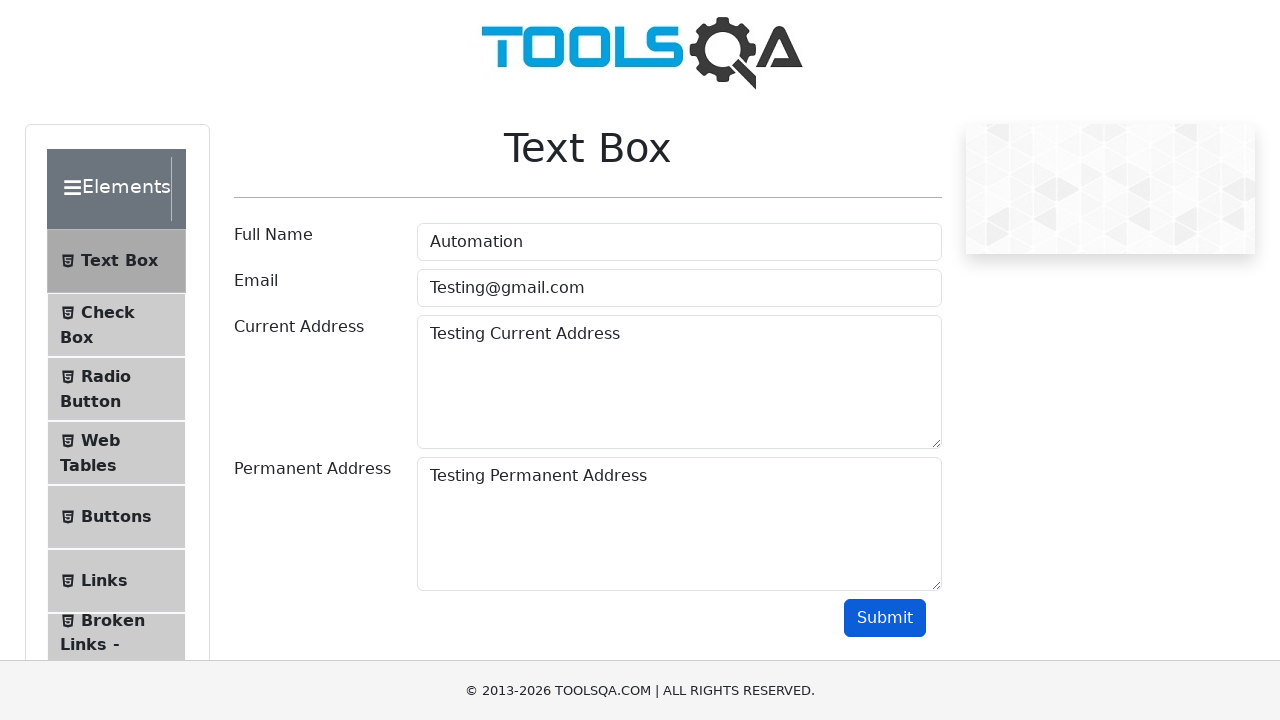

Located current address element in submitted data
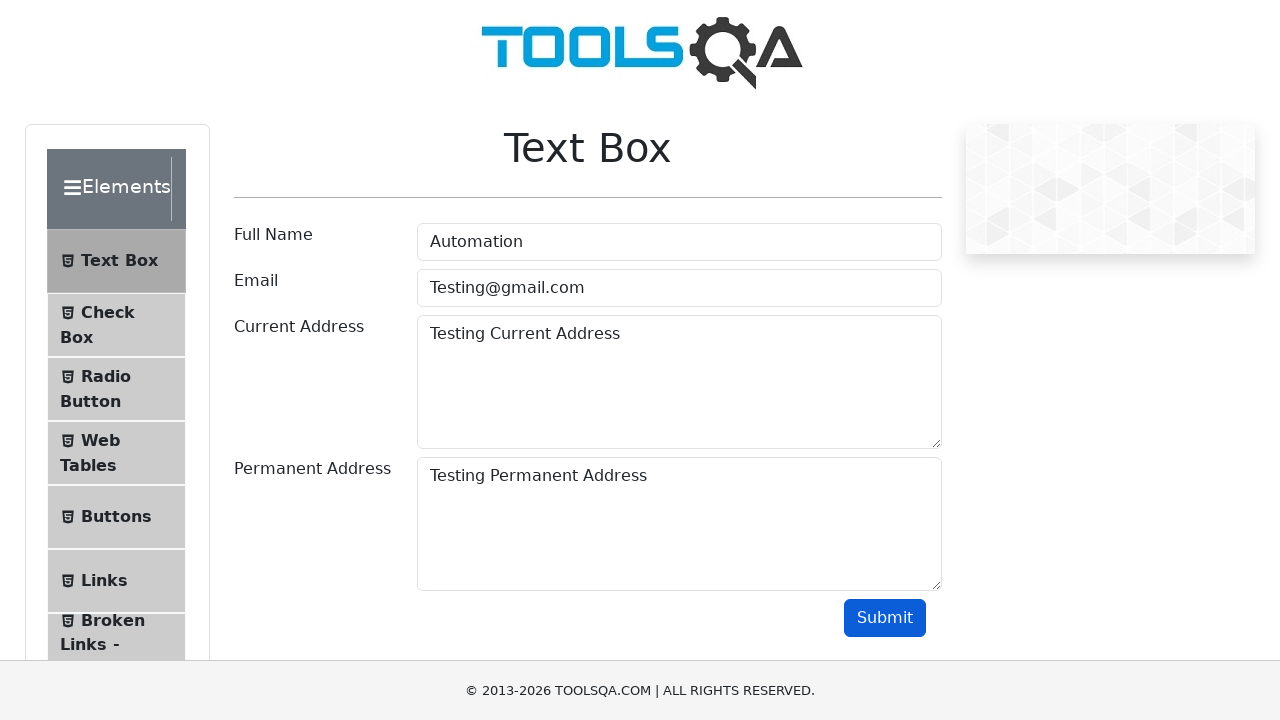

Located permanent address element in submitted data
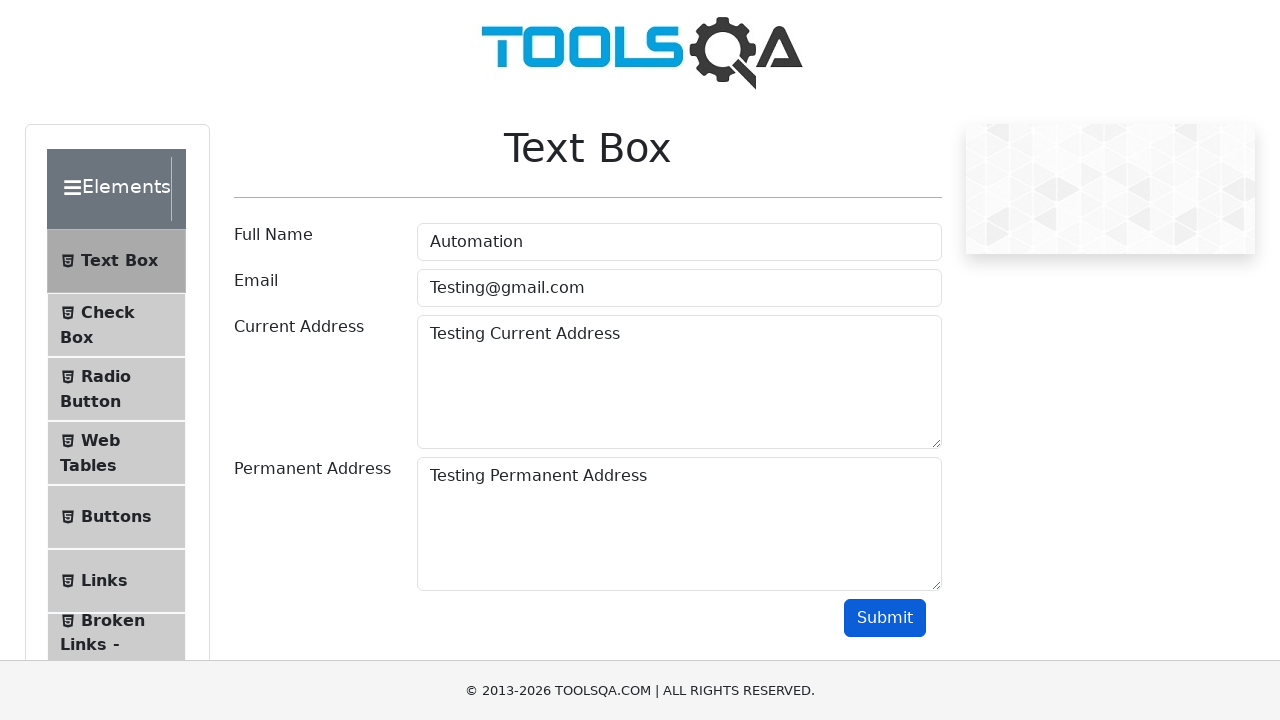

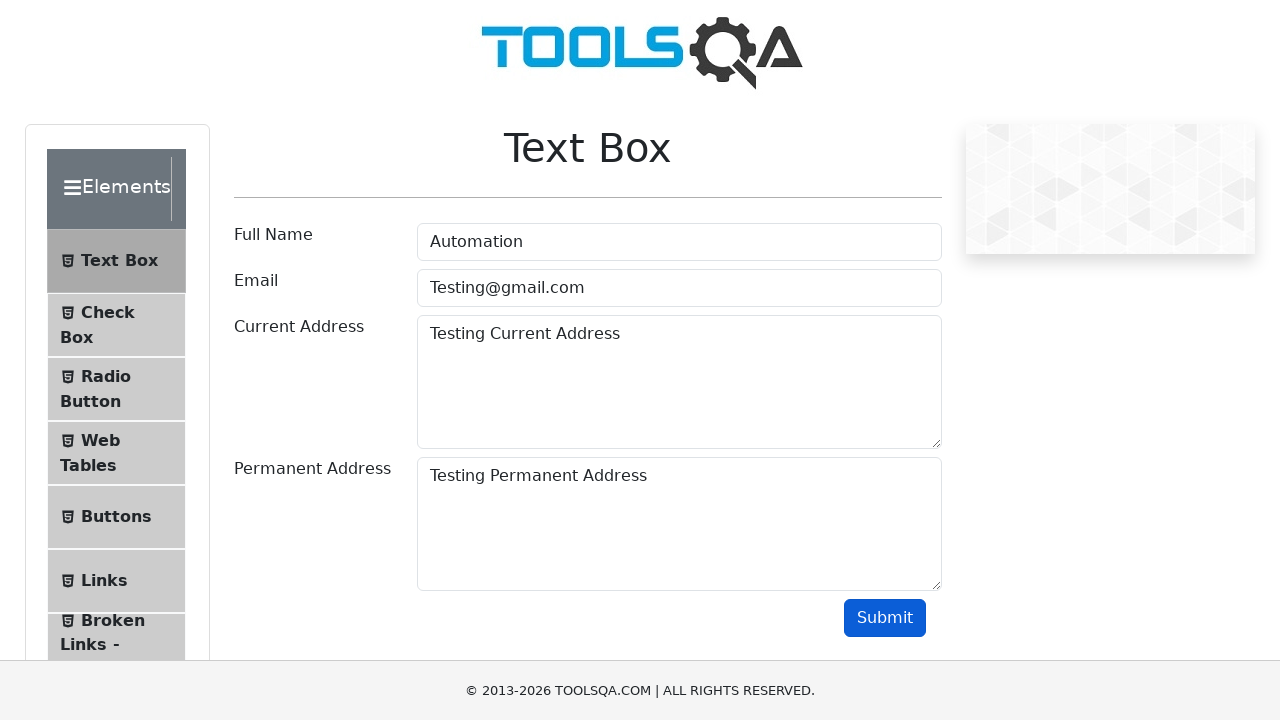